Tests multi-select functionality by holding Ctrl key and clicking multiple non-consecutive items

Starting URL: https://automationfc.github.io/jquery-selectable/

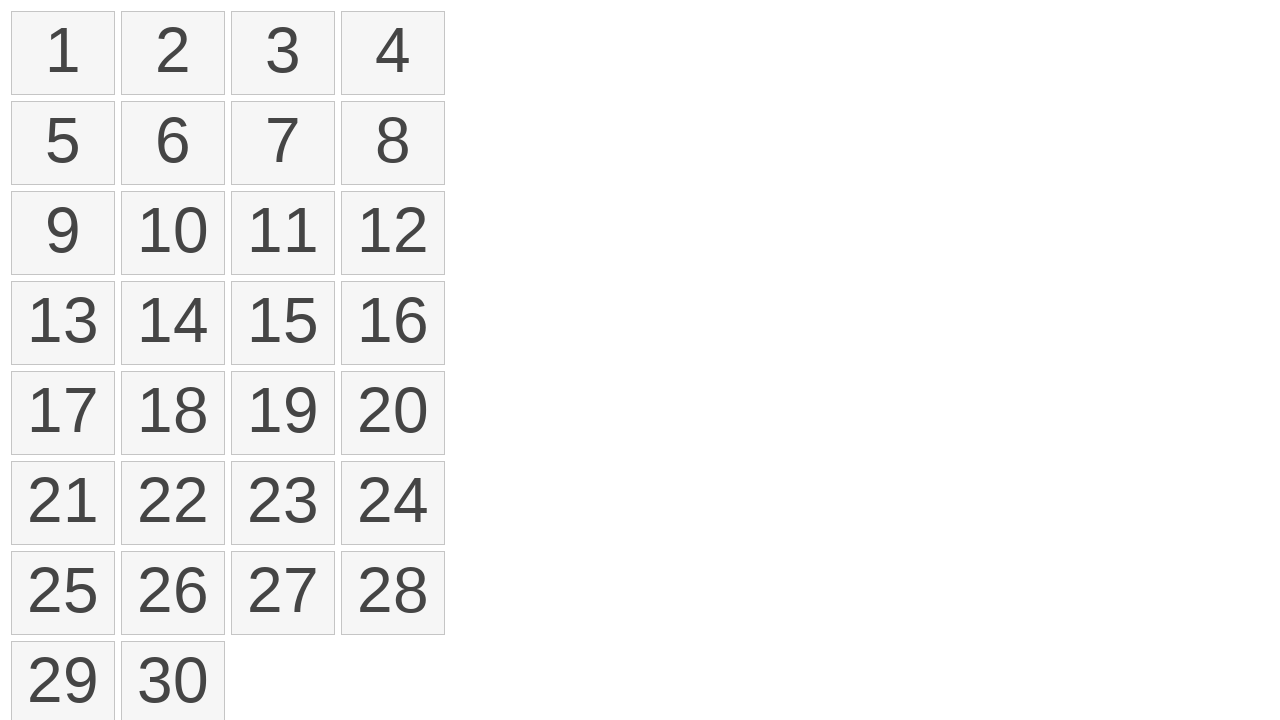

Located all selectable list items in the ordered list
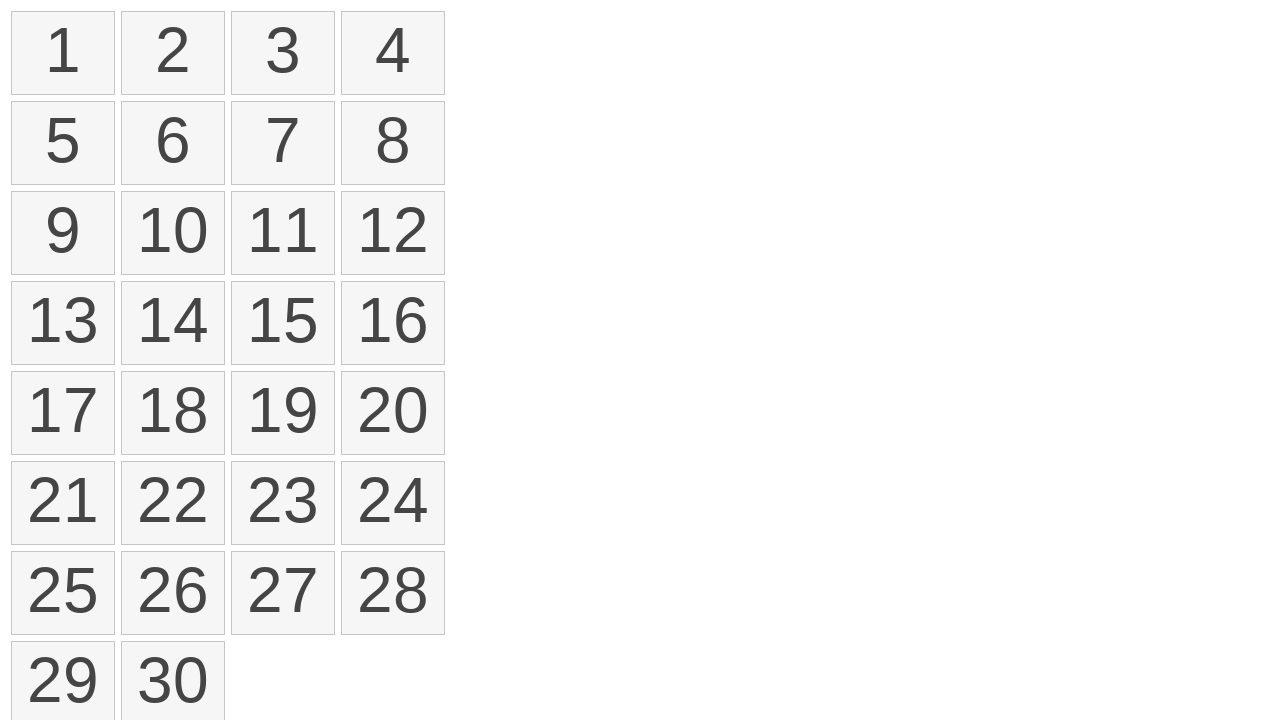

Pressed and held Control key for multi-select
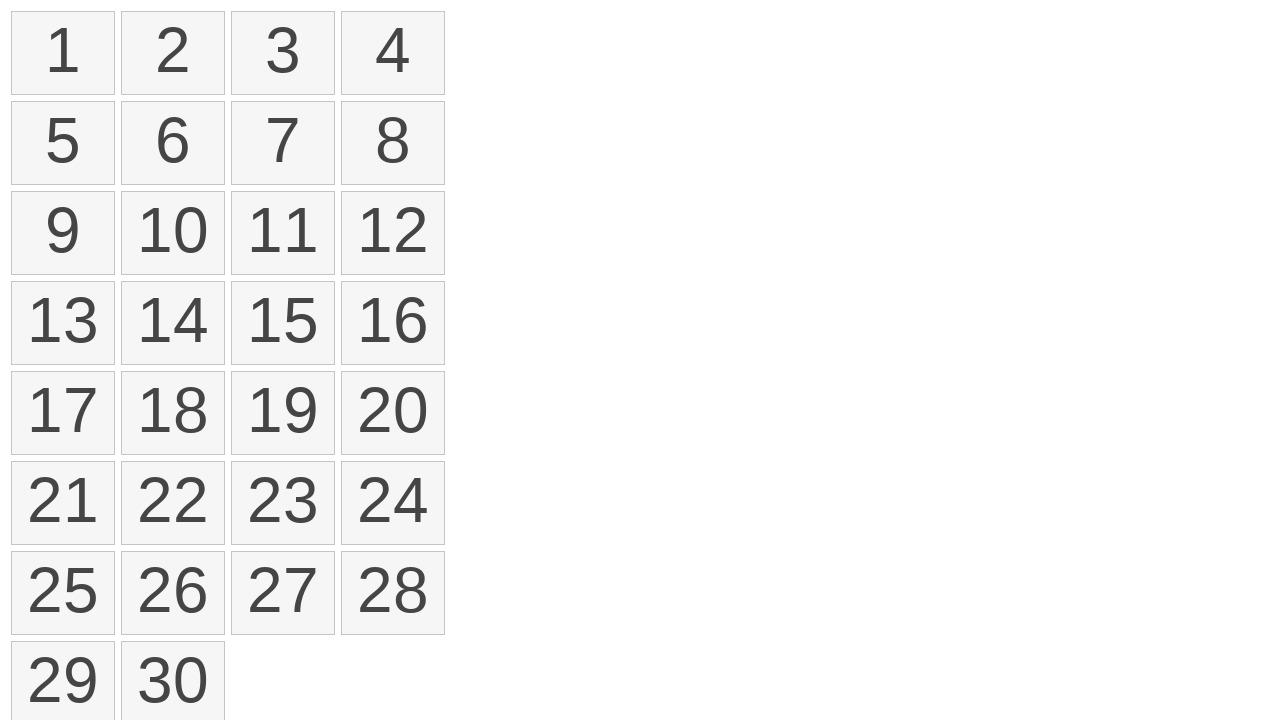

Clicked on item at index 1 (2nd item) while holding Ctrl at (173, 53) on ol#selectable>li >> nth=1
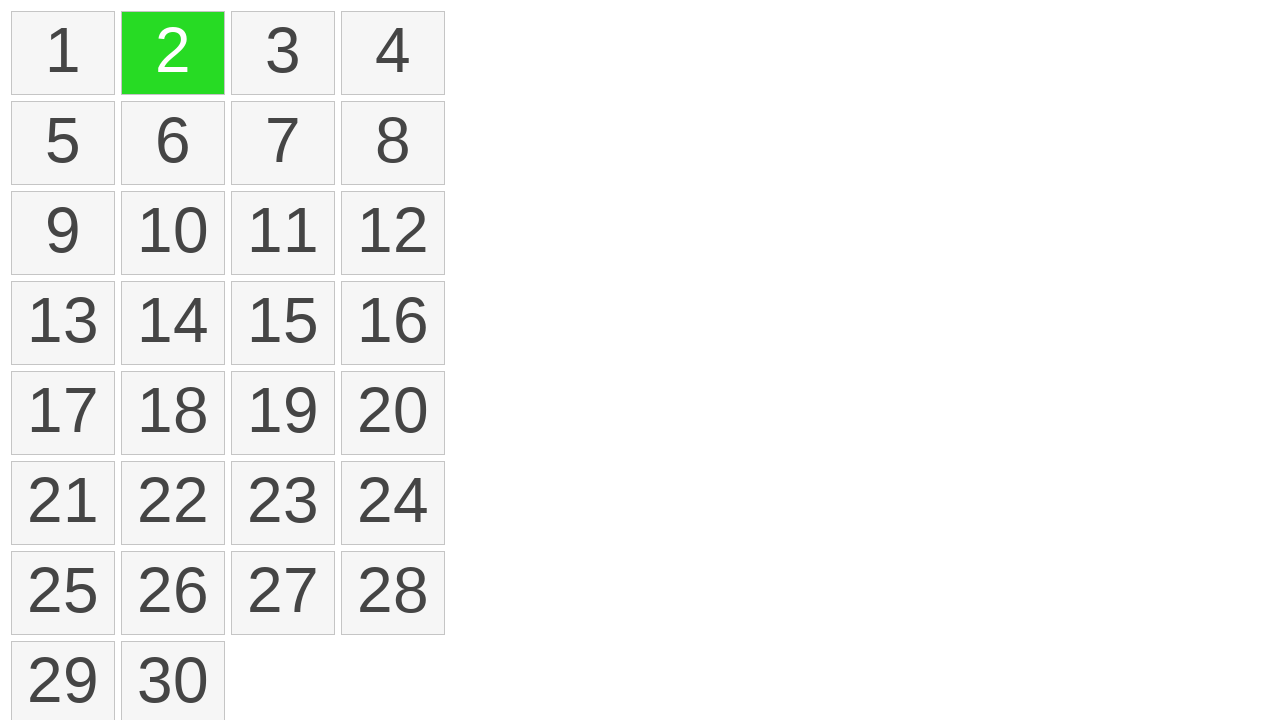

Clicked on item at index 3 (4th item) while holding Ctrl at (393, 53) on ol#selectable>li >> nth=3
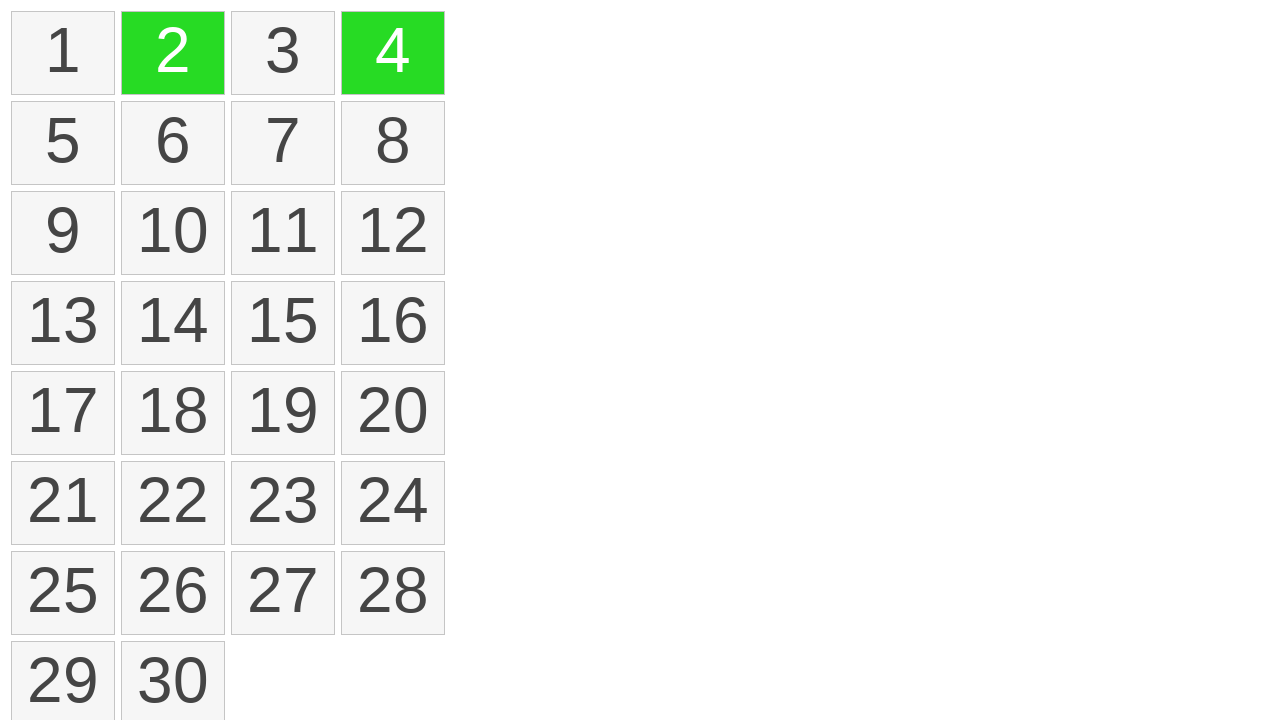

Clicked on item at index 4 (5th item) while holding Ctrl at (63, 143) on ol#selectable>li >> nth=4
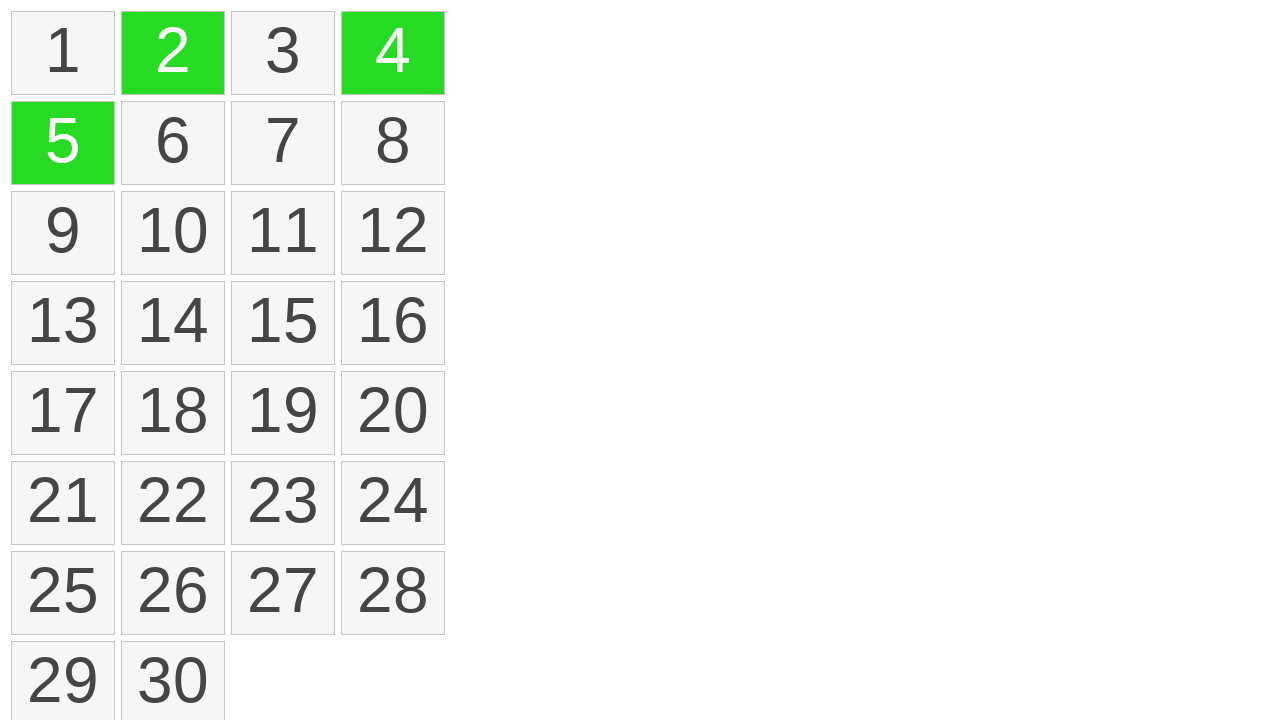

Clicked on item at index 6 (7th item) while holding Ctrl at (283, 143) on ol#selectable>li >> nth=6
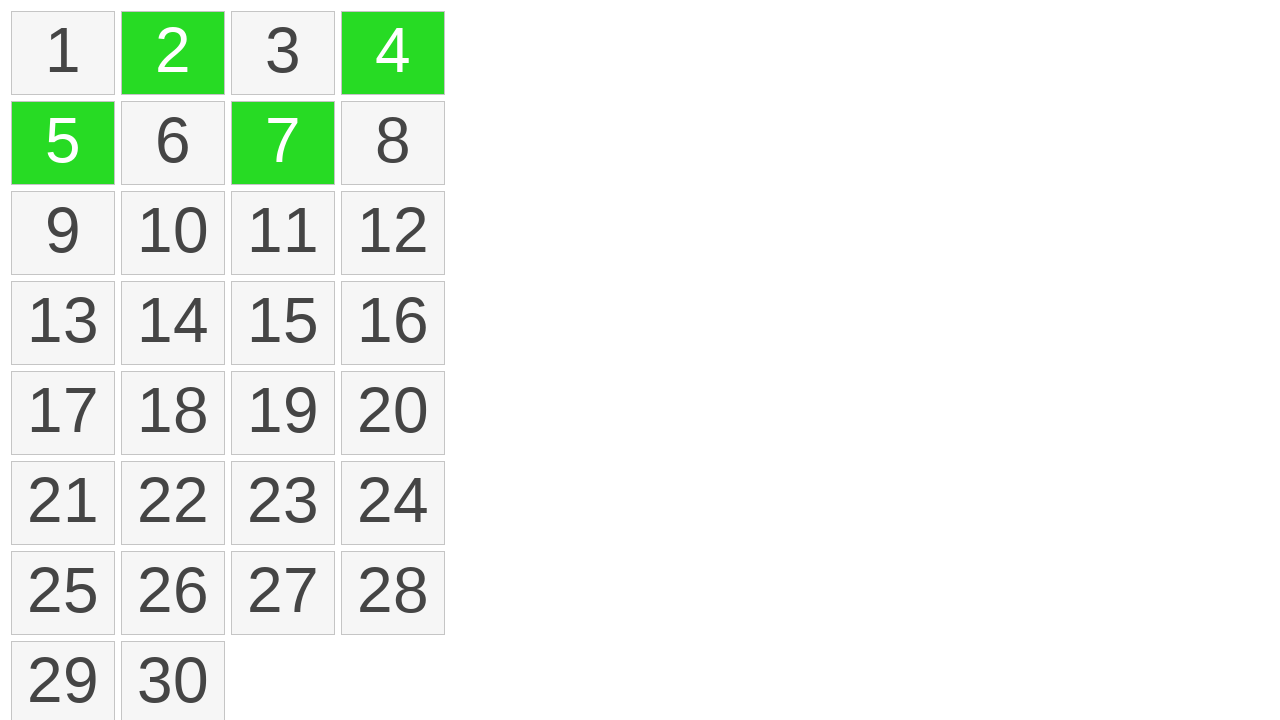

Clicked on item at index 10 (11th item) while holding Ctrl at (283, 233) on ol#selectable>li >> nth=10
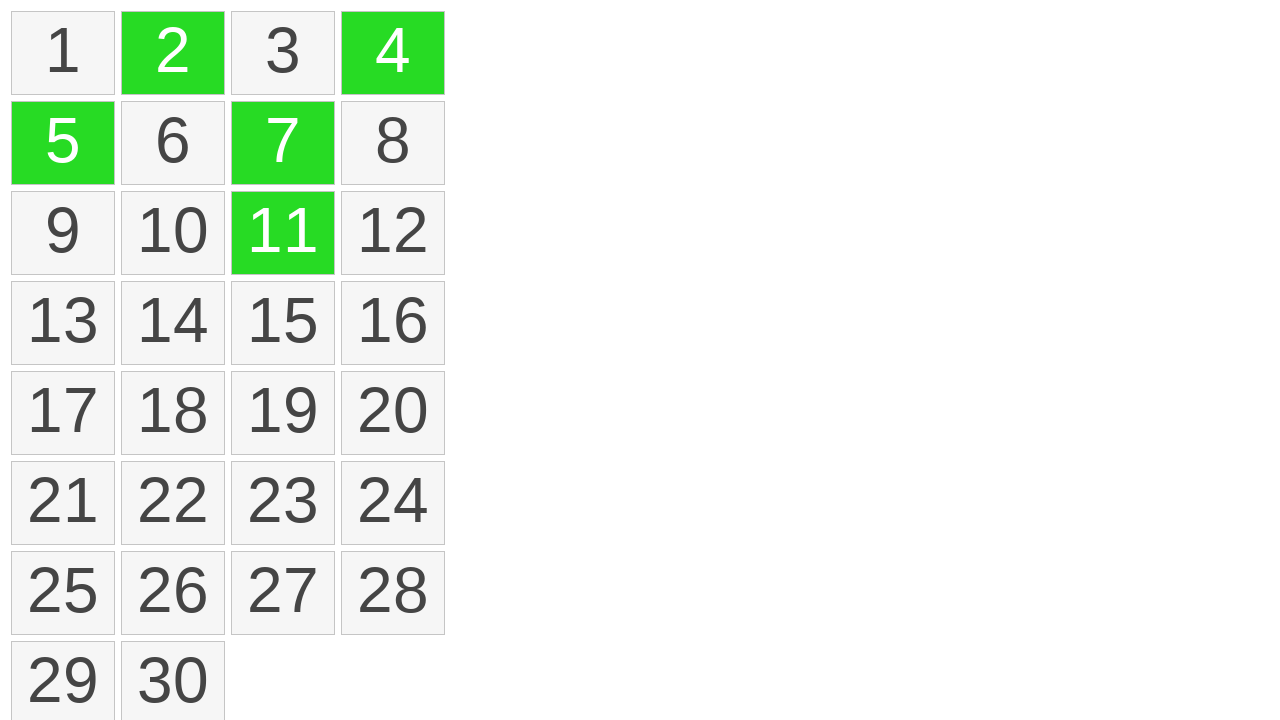

Released Control key
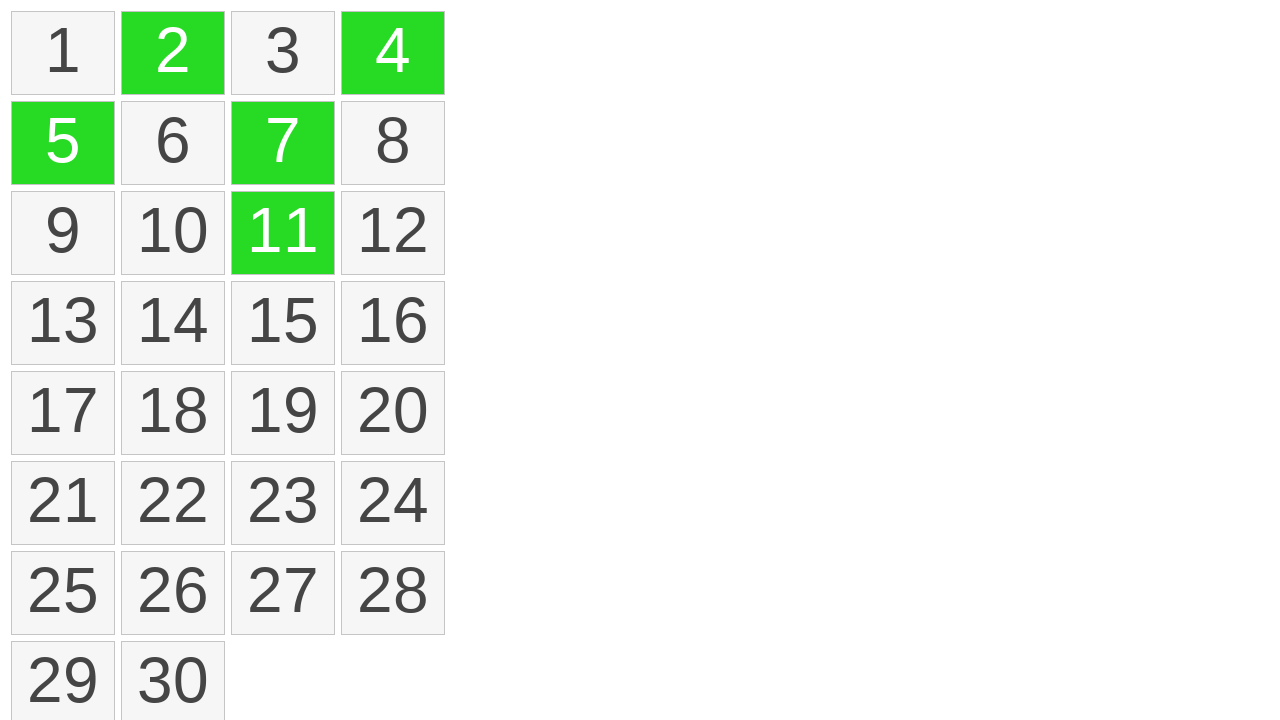

Located all selected items with ui-selected class
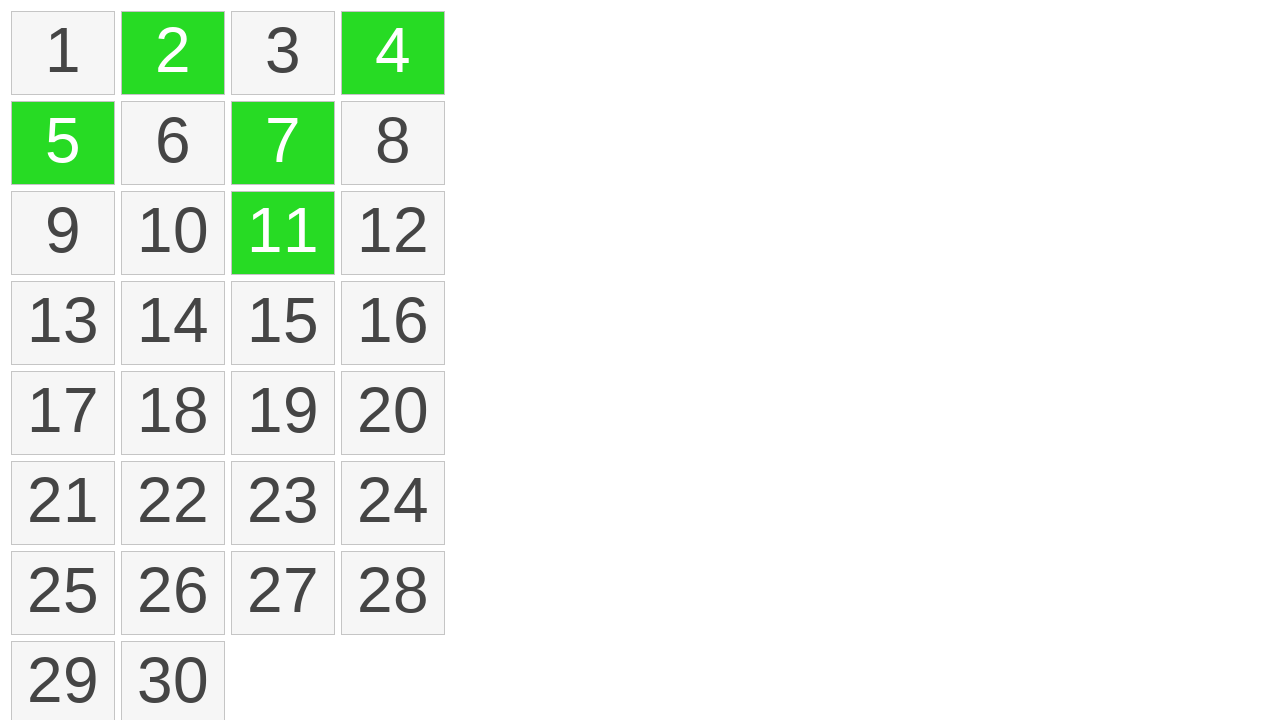

Verified that exactly 5 items are selected
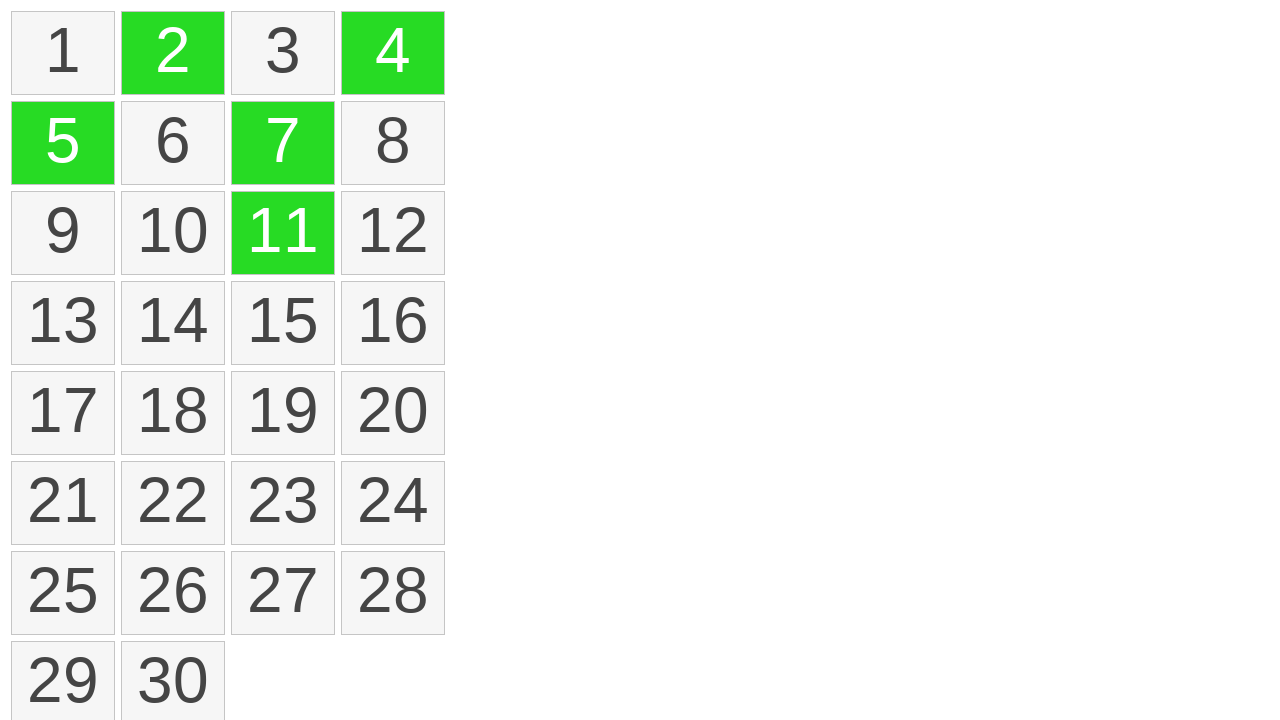

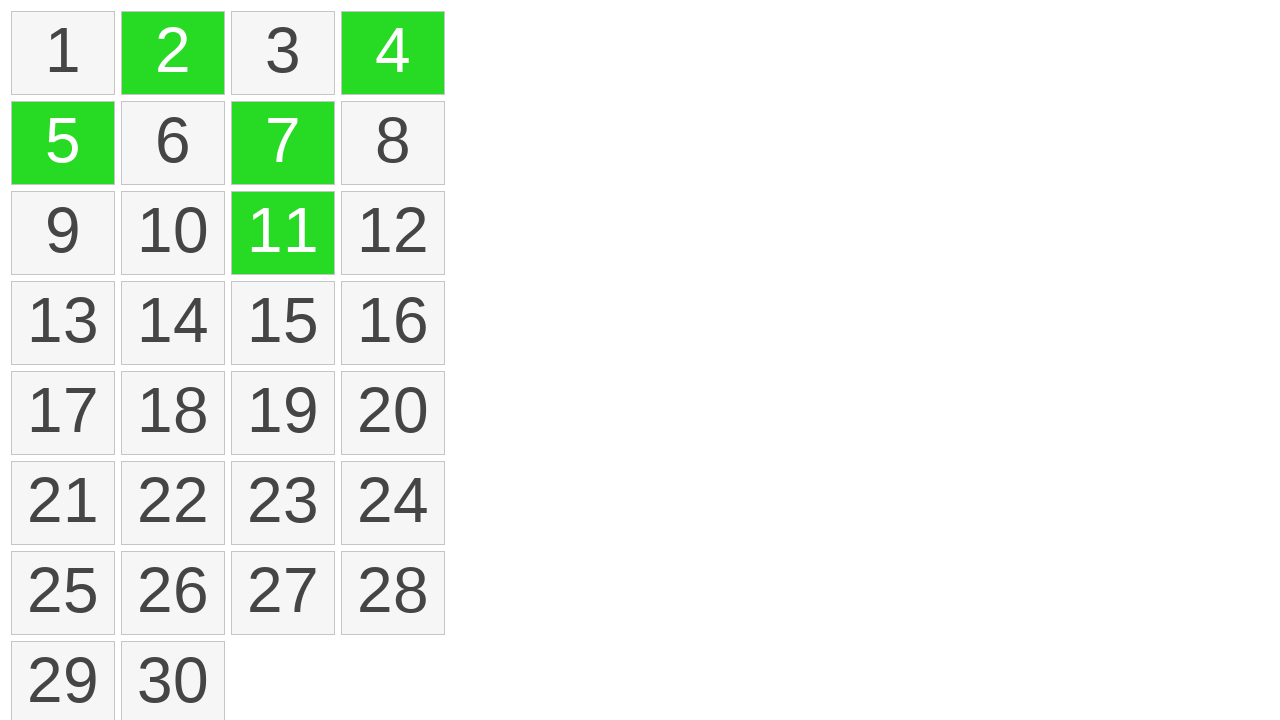